Tests handling of links that open in new windows by removing the target attribute and navigating to the link in the same tab

Starting URL: https://the-internet.herokuapp.com/windows

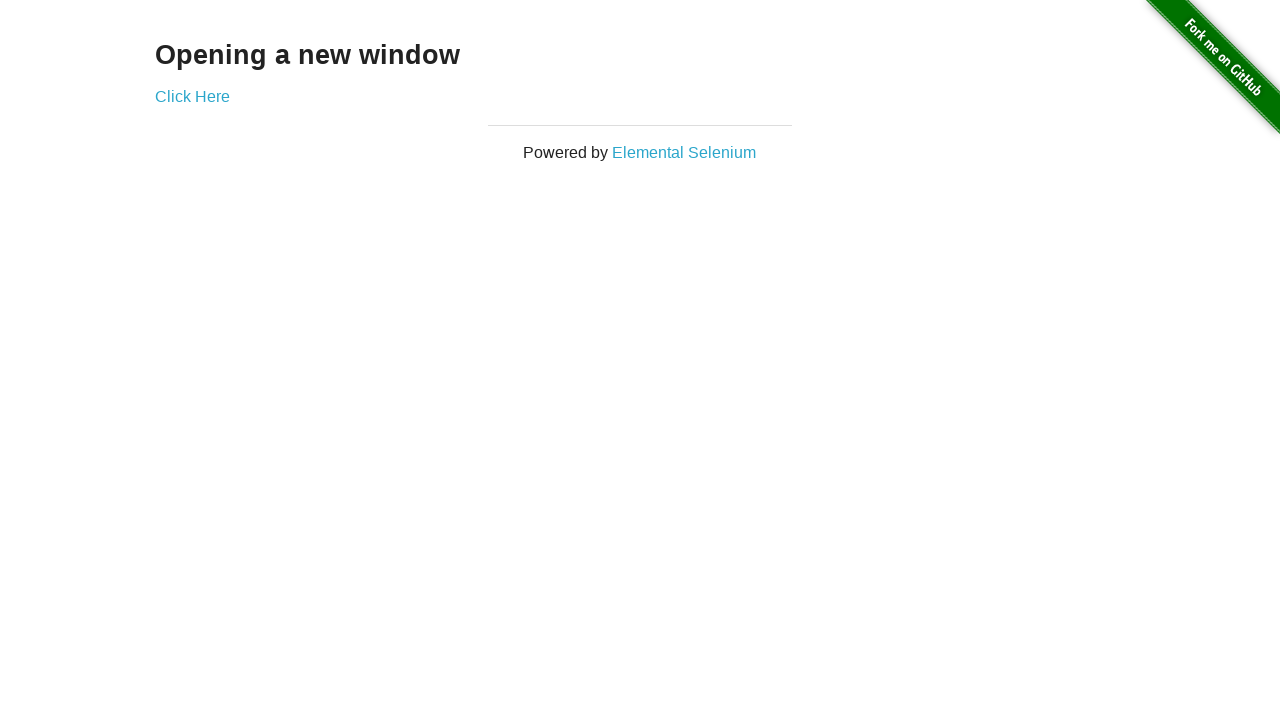

Located the link element that would open in a new window
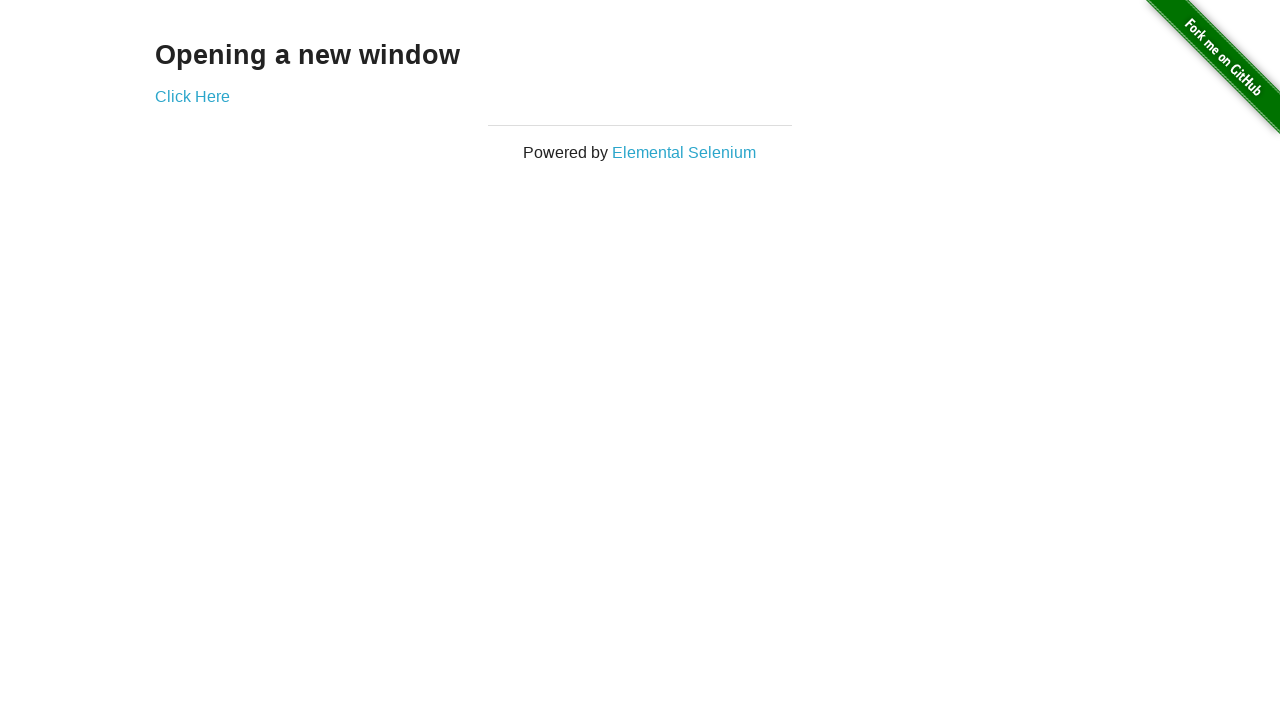

Retrieved href attribute from the link element
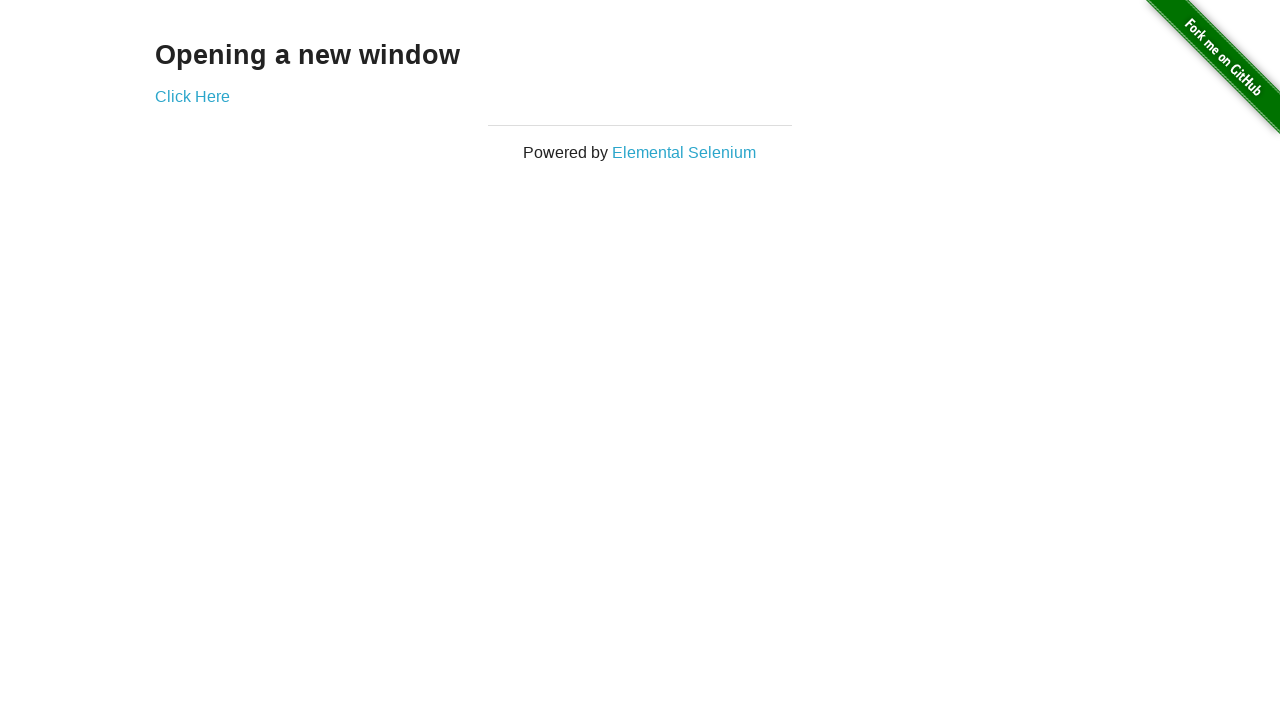

Navigated directly to the link URL in the same tab
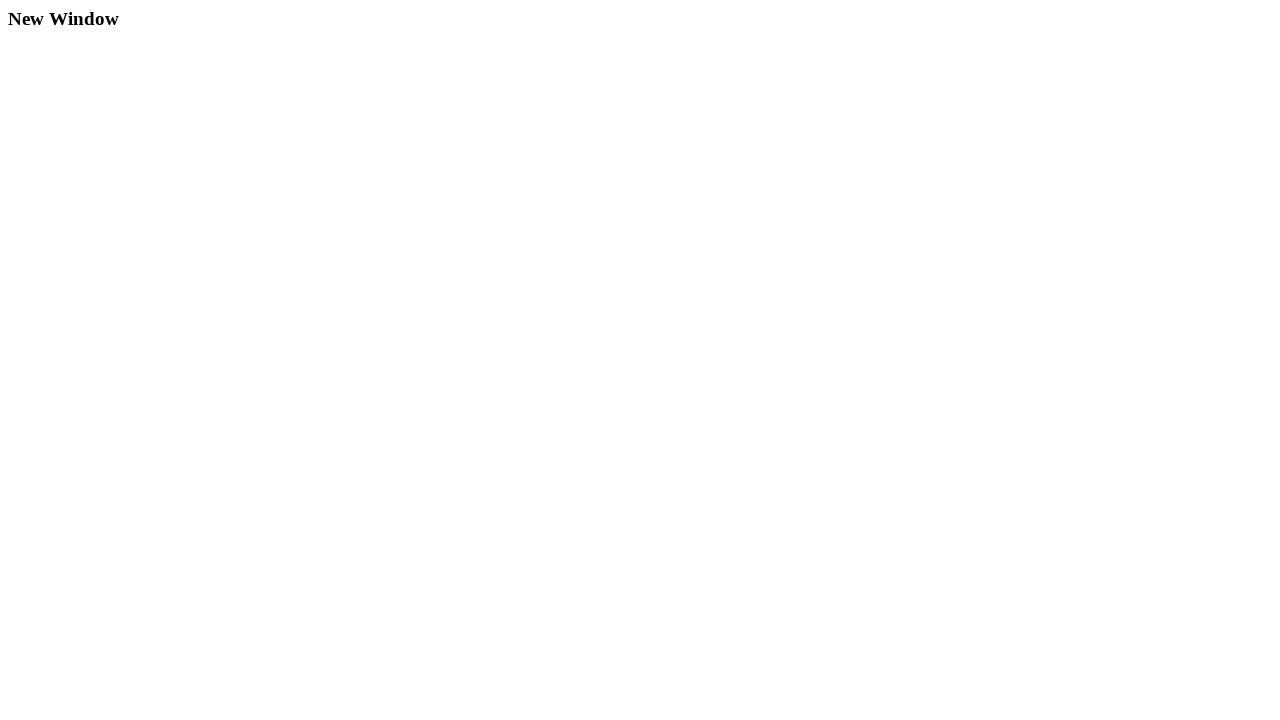

Waited for navigation to the new window page to complete
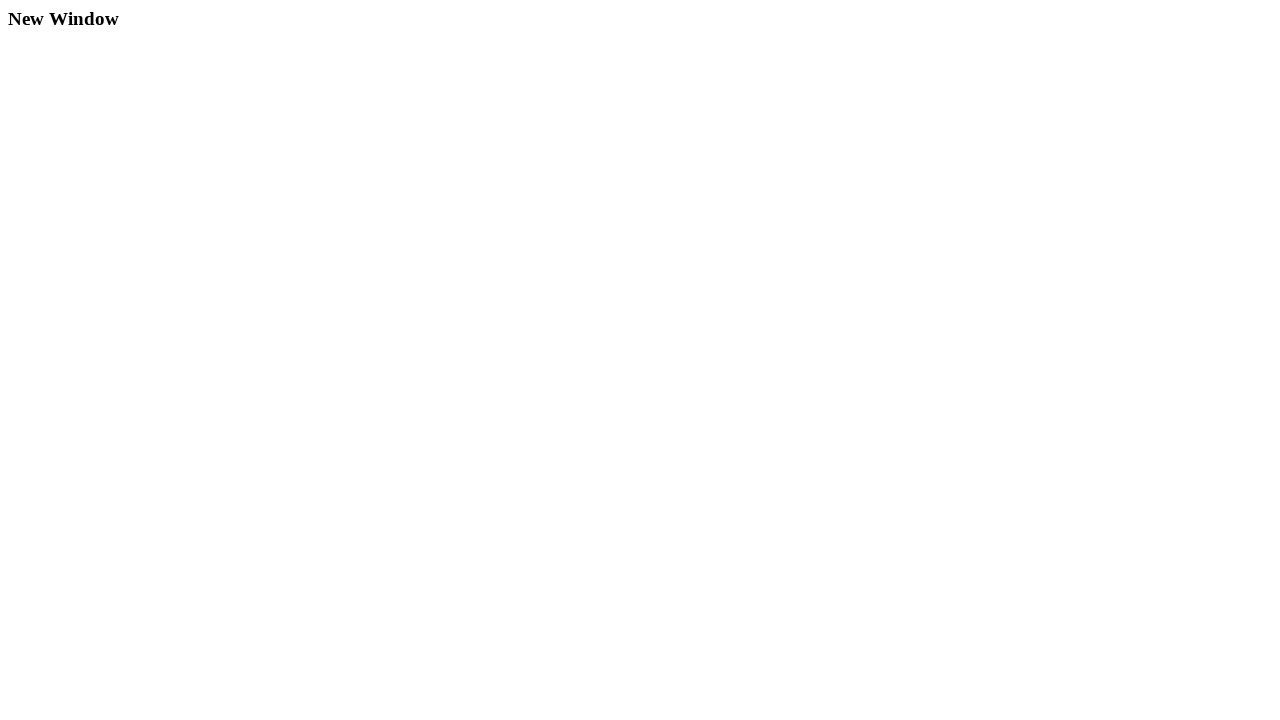

Navigated back to the parent page
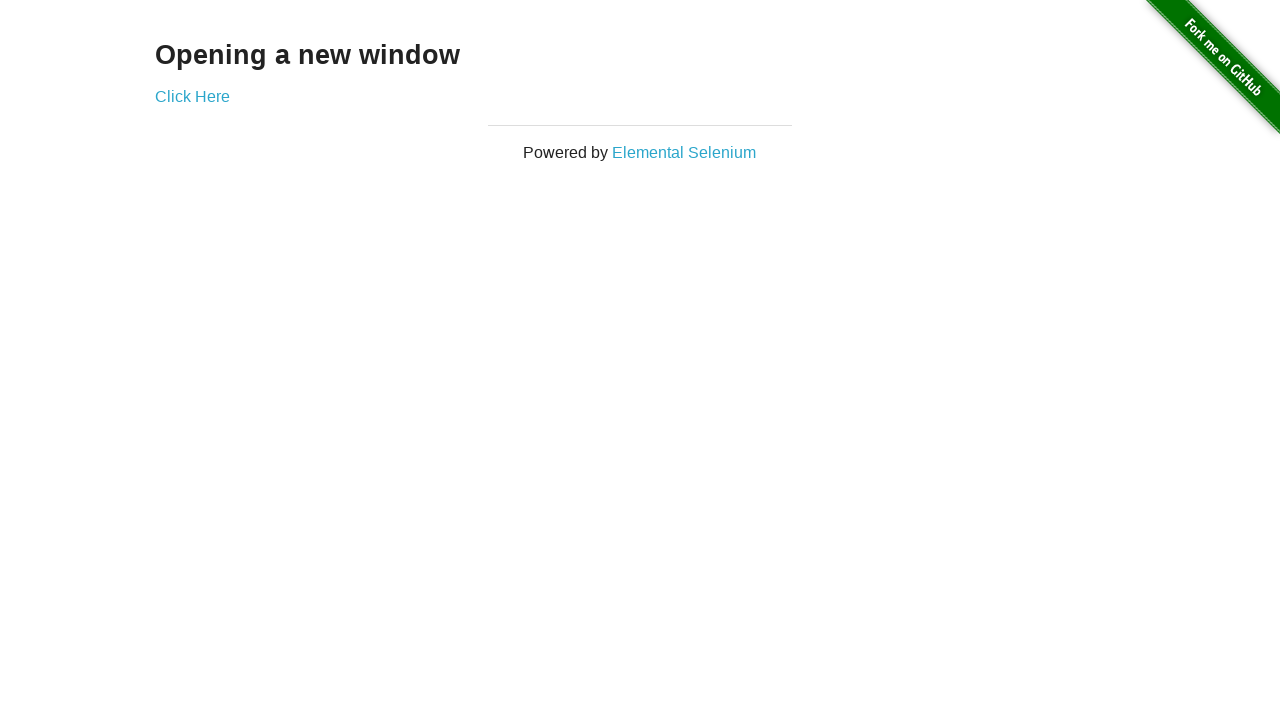

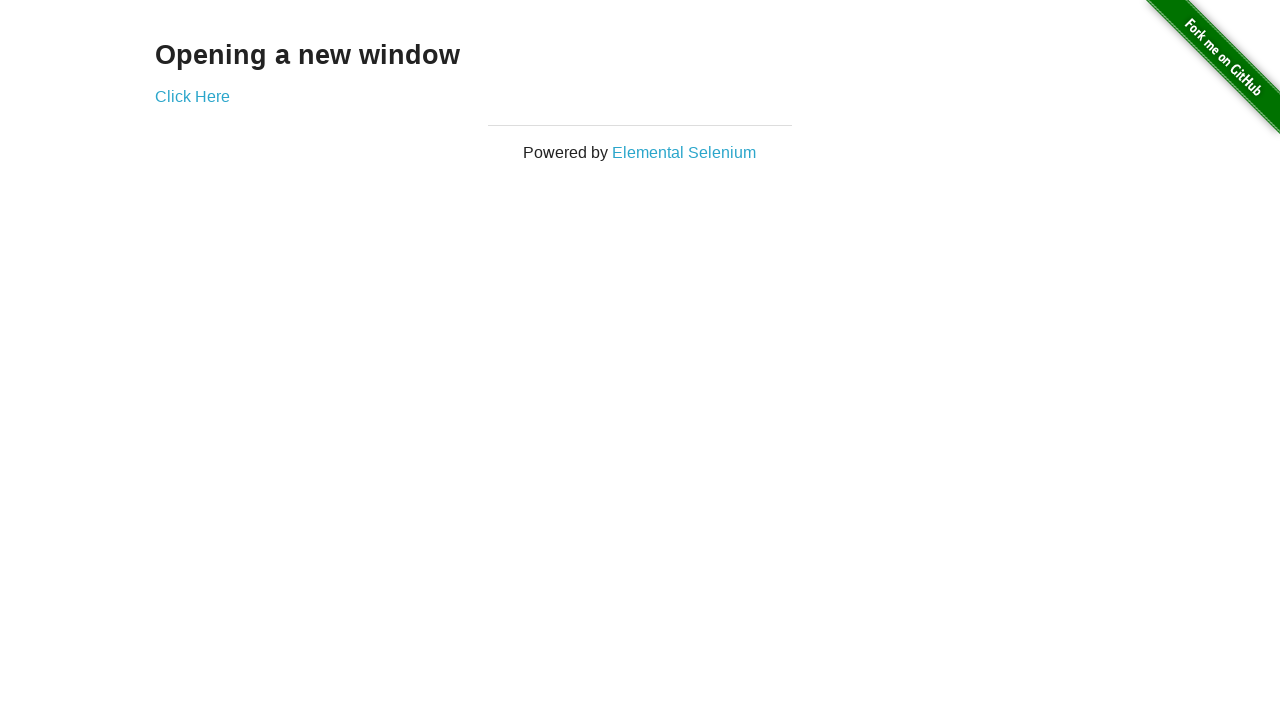